Tests that the payment section heading element exists on the MTS Belarus homepage by locating it via XPath

Starting URL: https://www.mts.by/

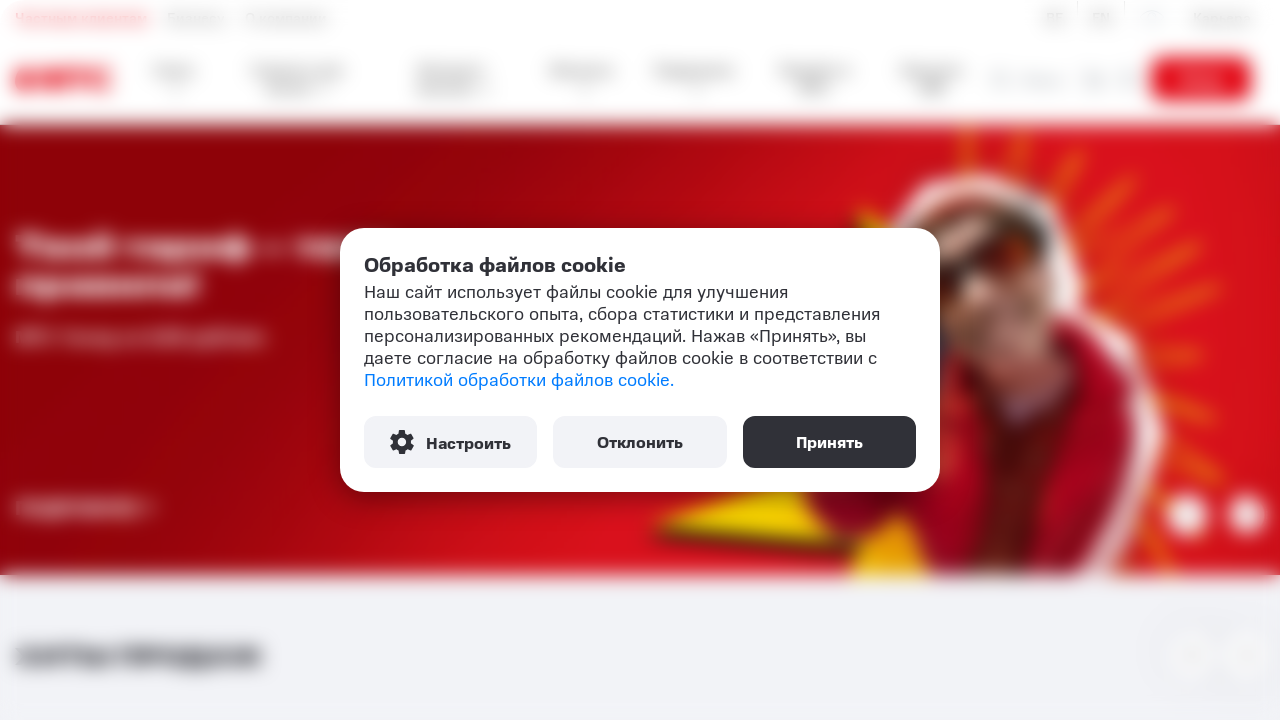

Located payment section heading element via XPath
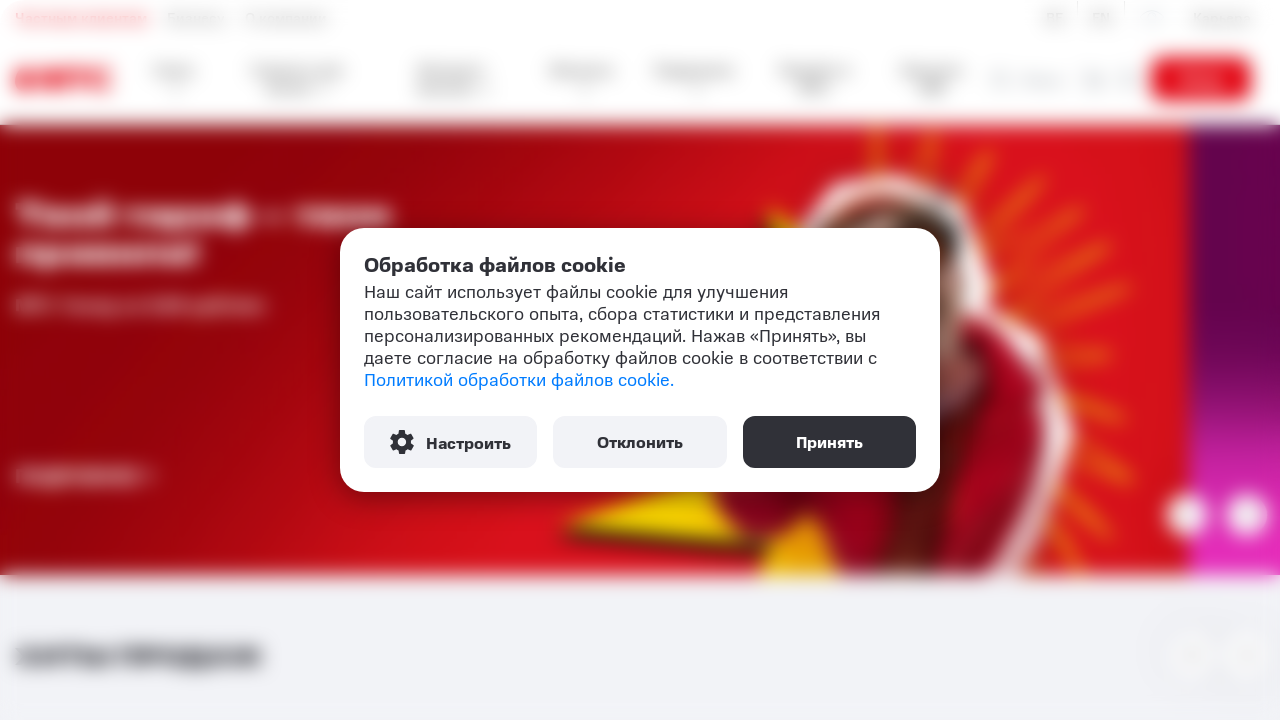

Payment section heading element became visible
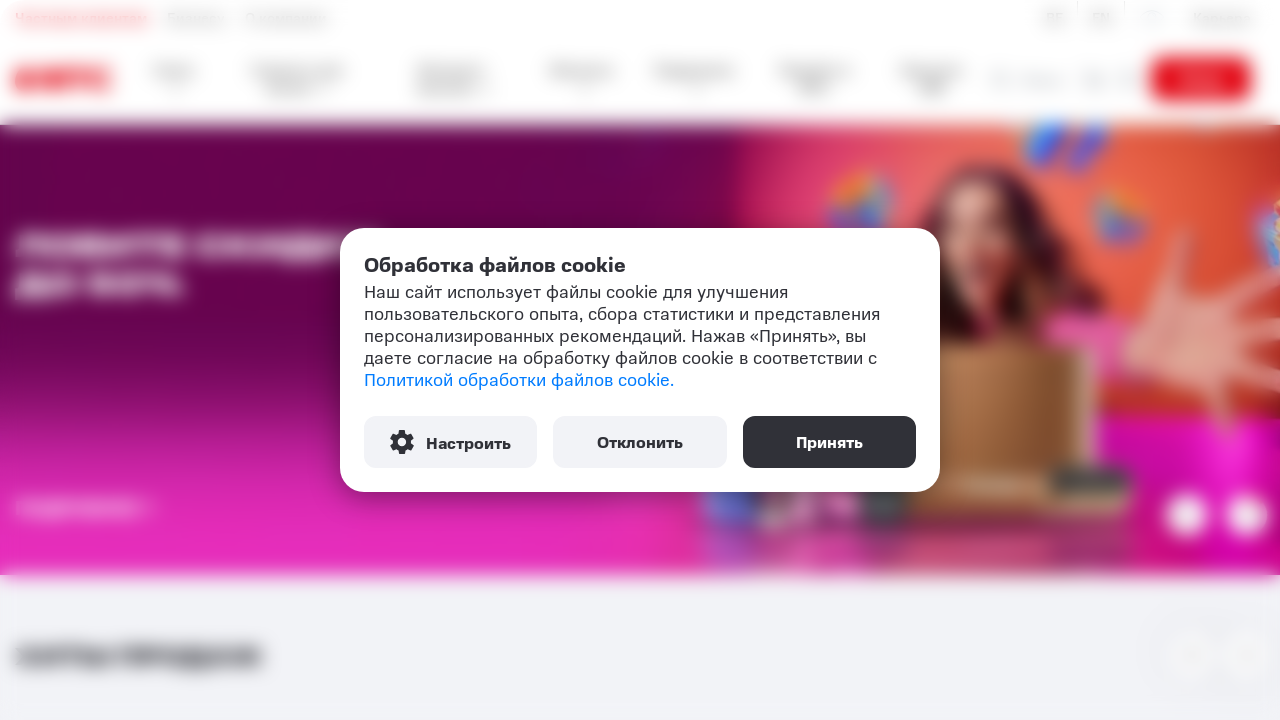

Retrieved payment section heading text: 'Онлайн пополнение без комиссии'
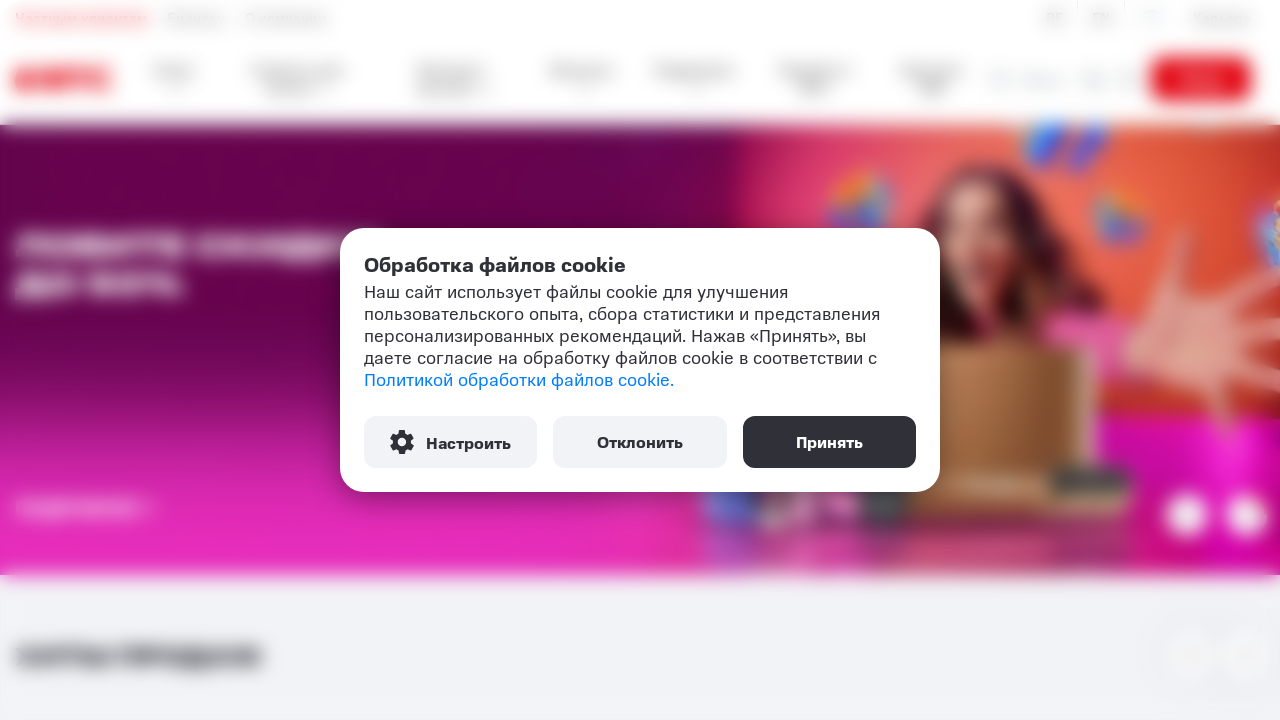

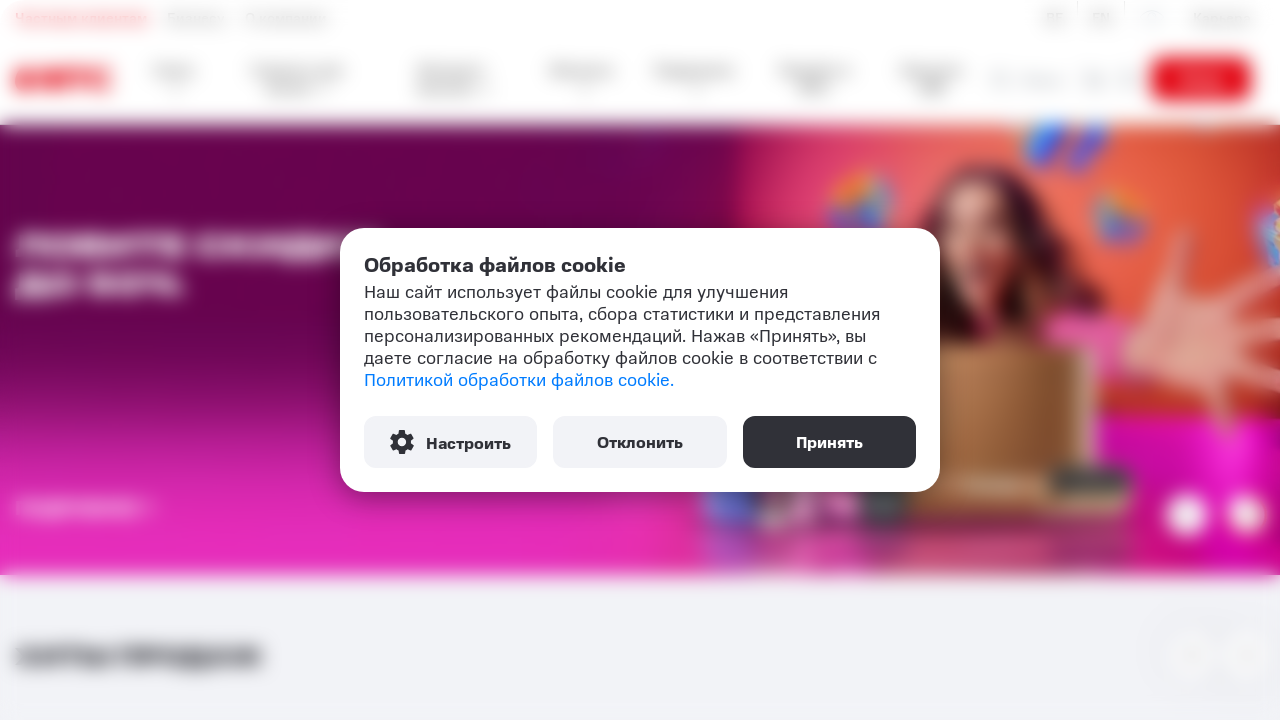